Tests scrolling functionality on a page with large content by scrolling to specific elements using JavaScript executor

Starting URL: https://practice.cydeo.com/large

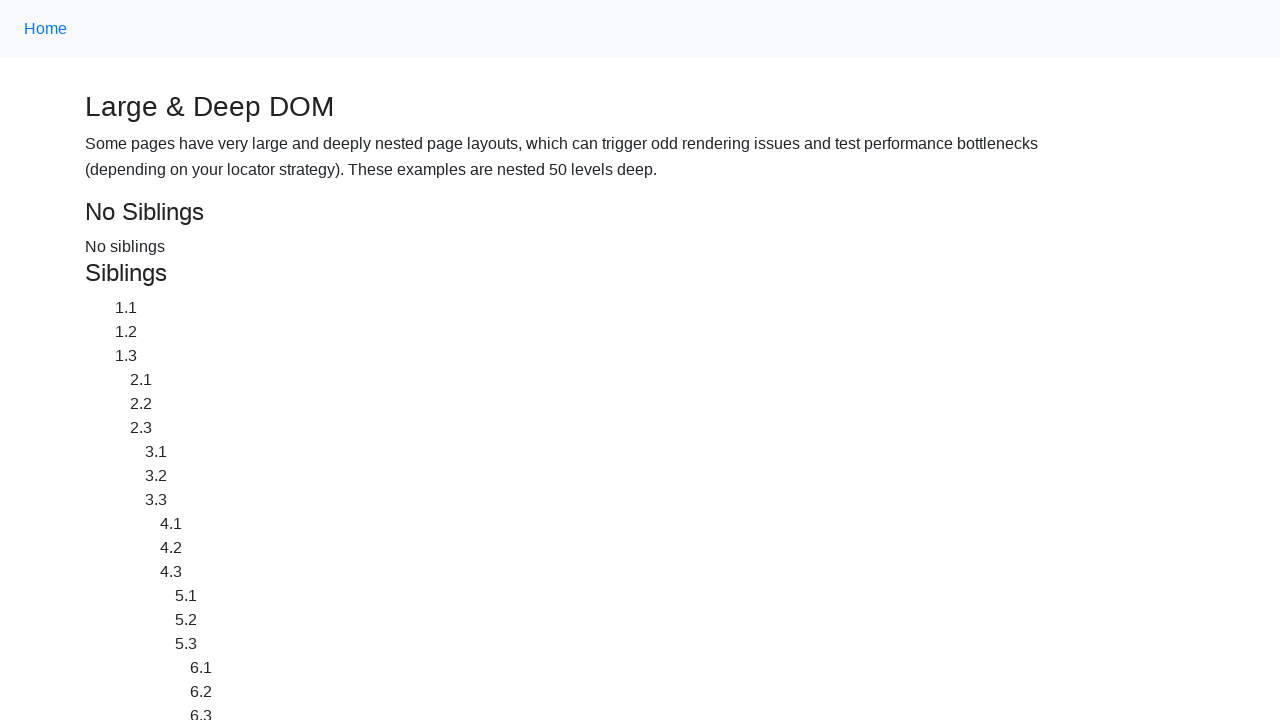

Located CYDEO link element
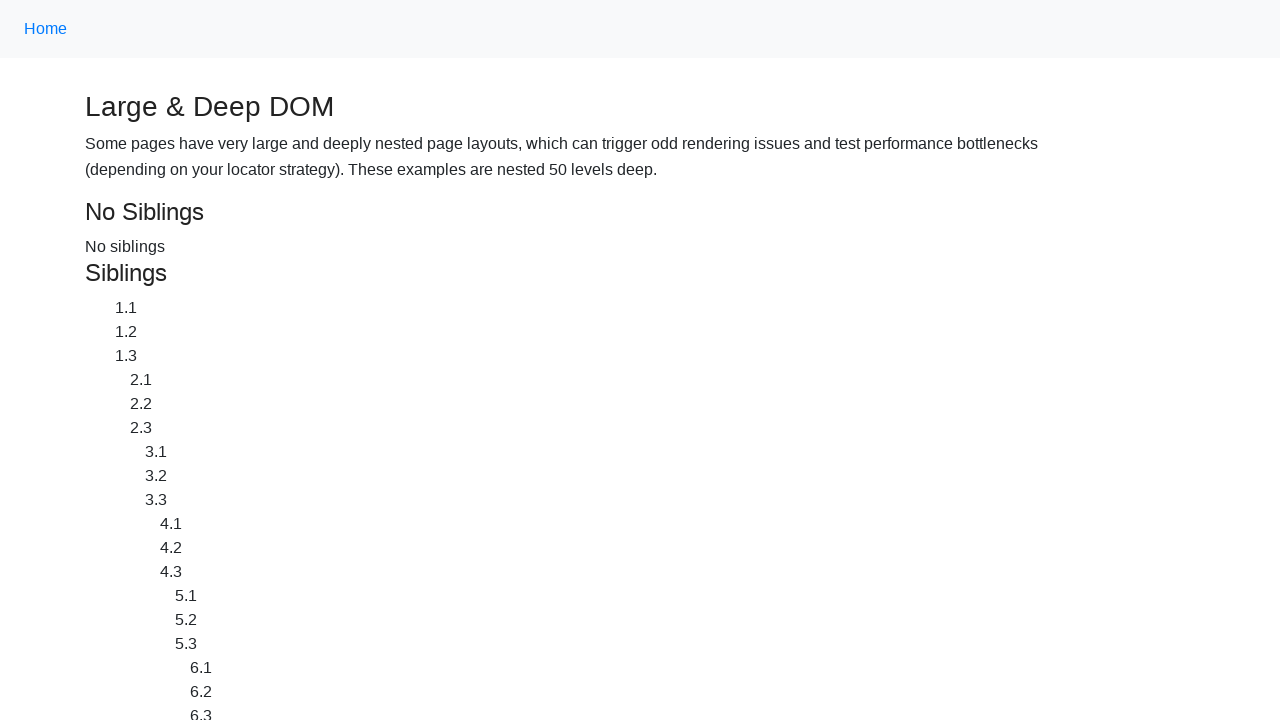

Scrolled down to CYDEO link element
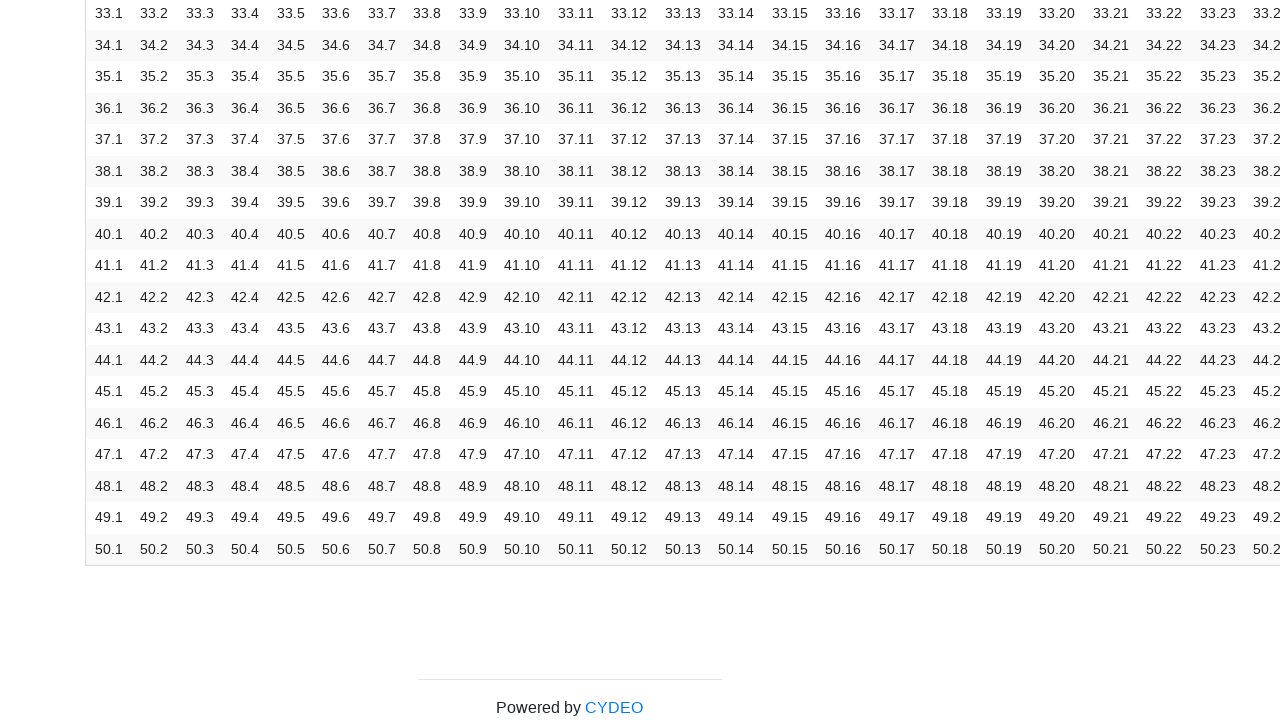

Located Home link element
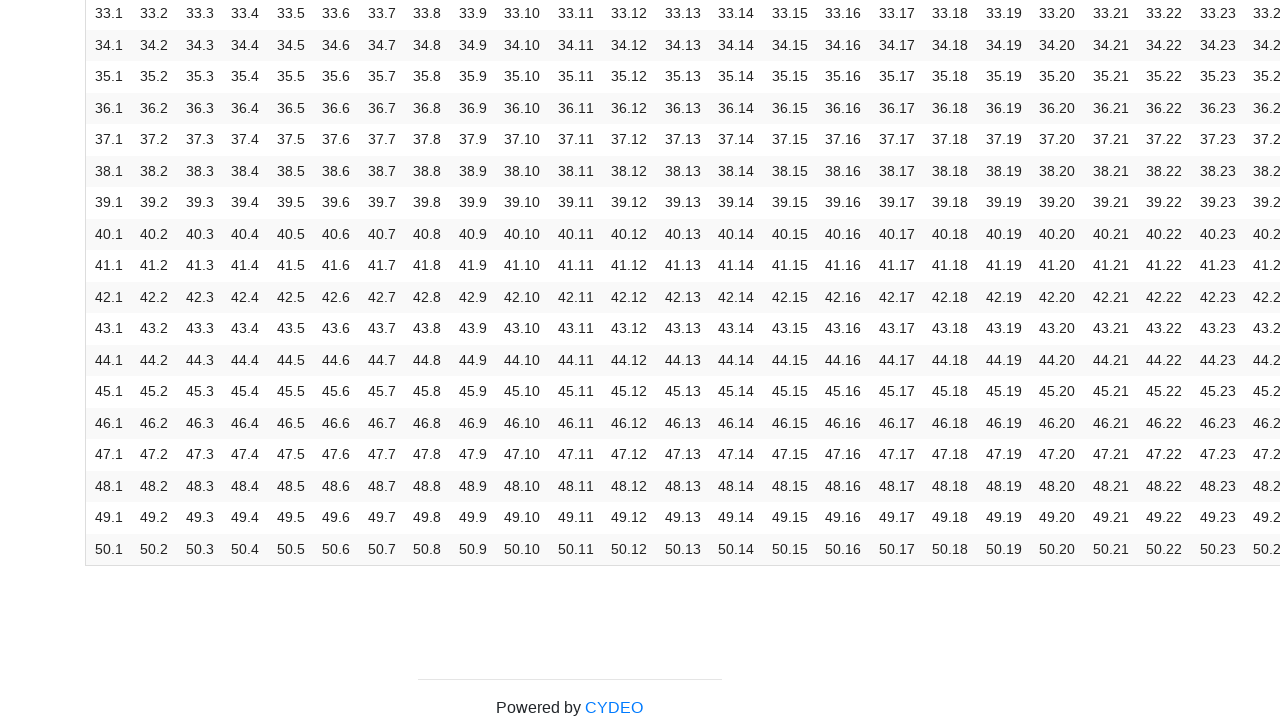

Scrolled up to Home link element
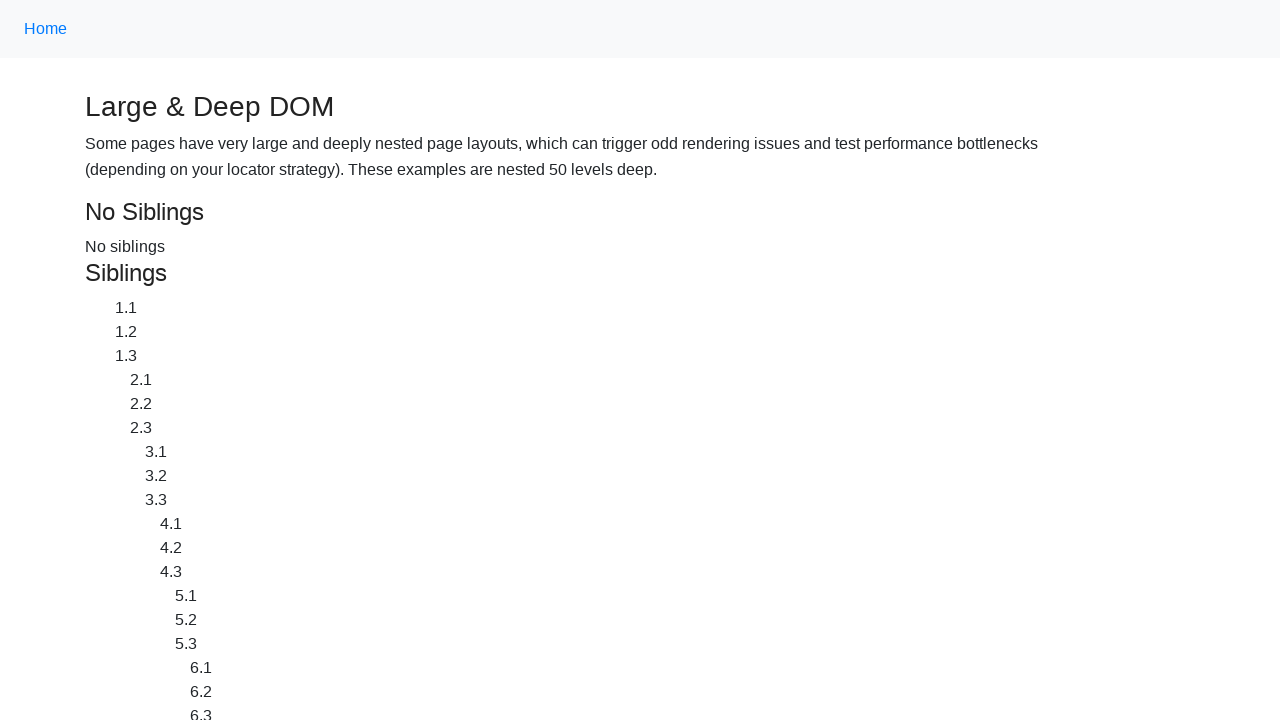

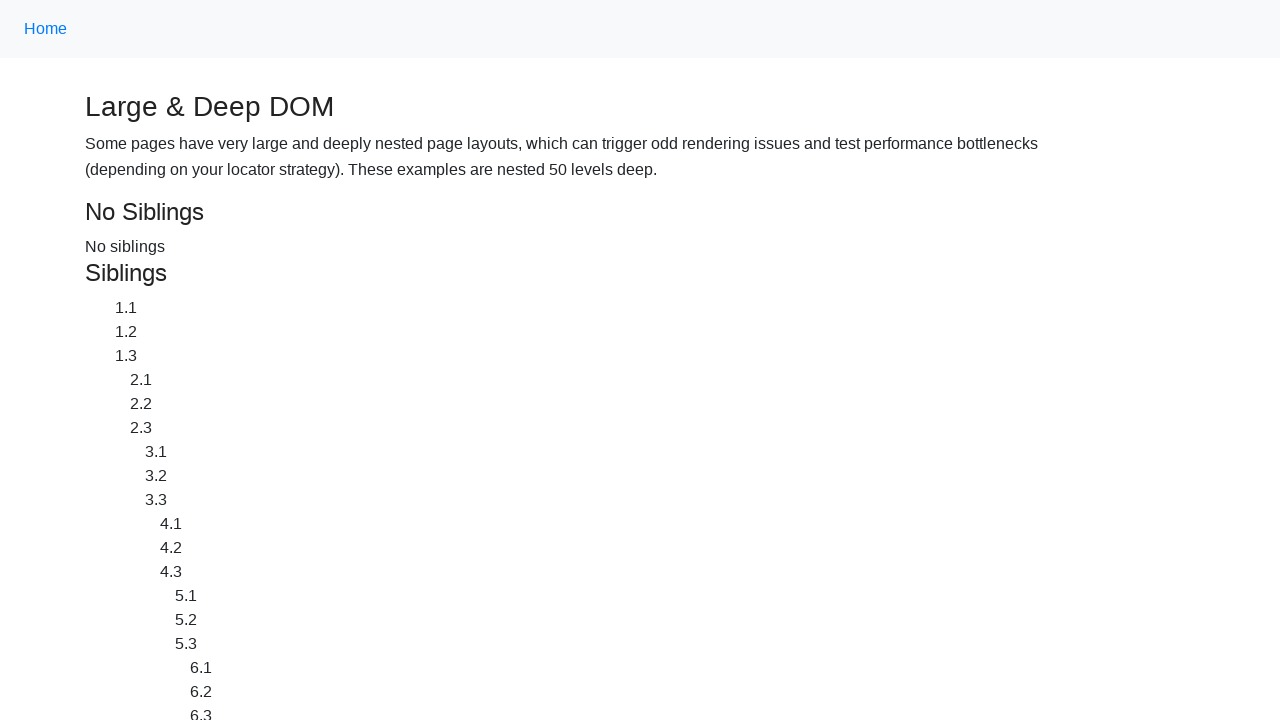